Tests explicit wait functionality by clicking a button and waiting for a dynamically loaded "Hello World!" text to become visible.

Starting URL: https://automationfc.github.io/dynamic-loading/

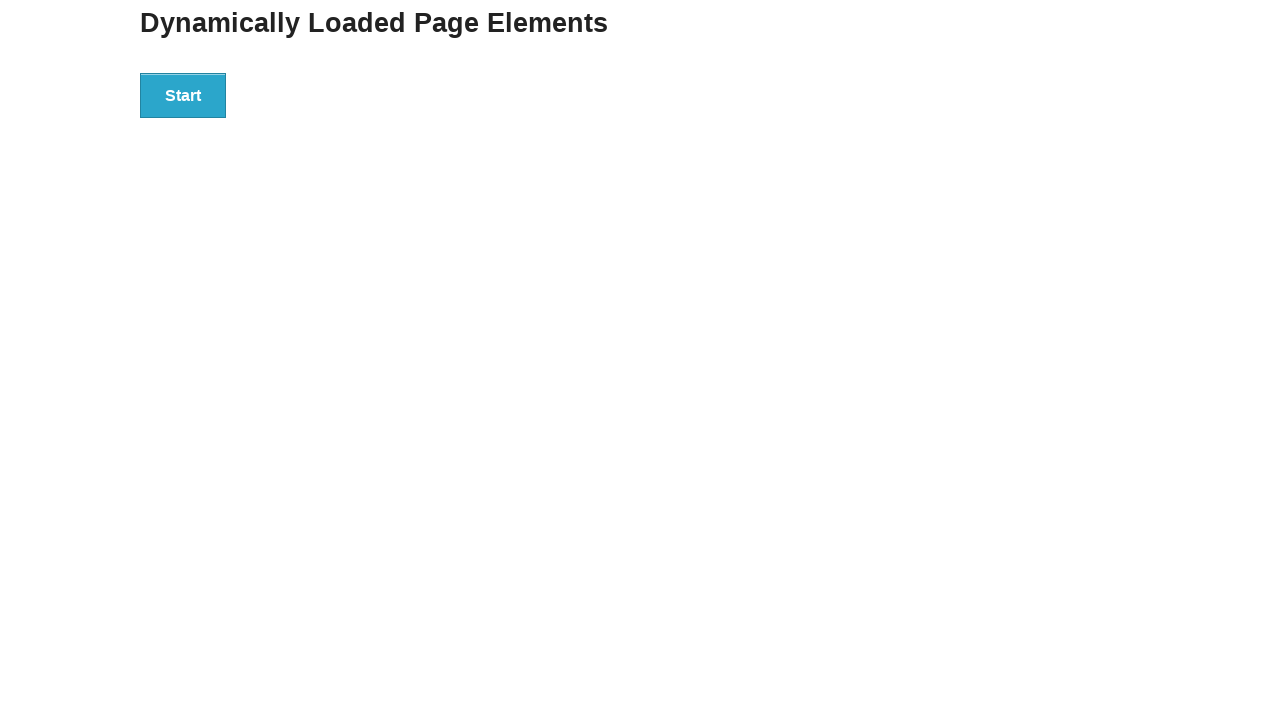

Navigated to dynamic loading test page
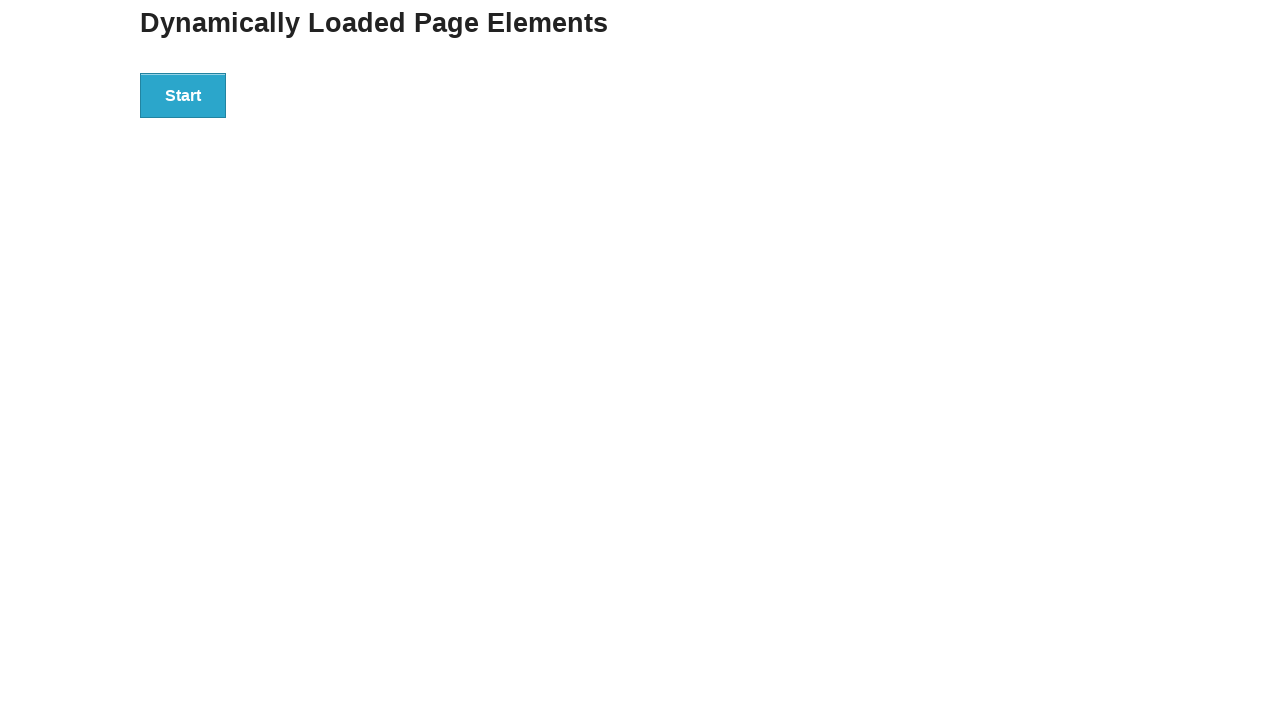

Clicked start button to trigger dynamic loading at (183, 95) on div#start button
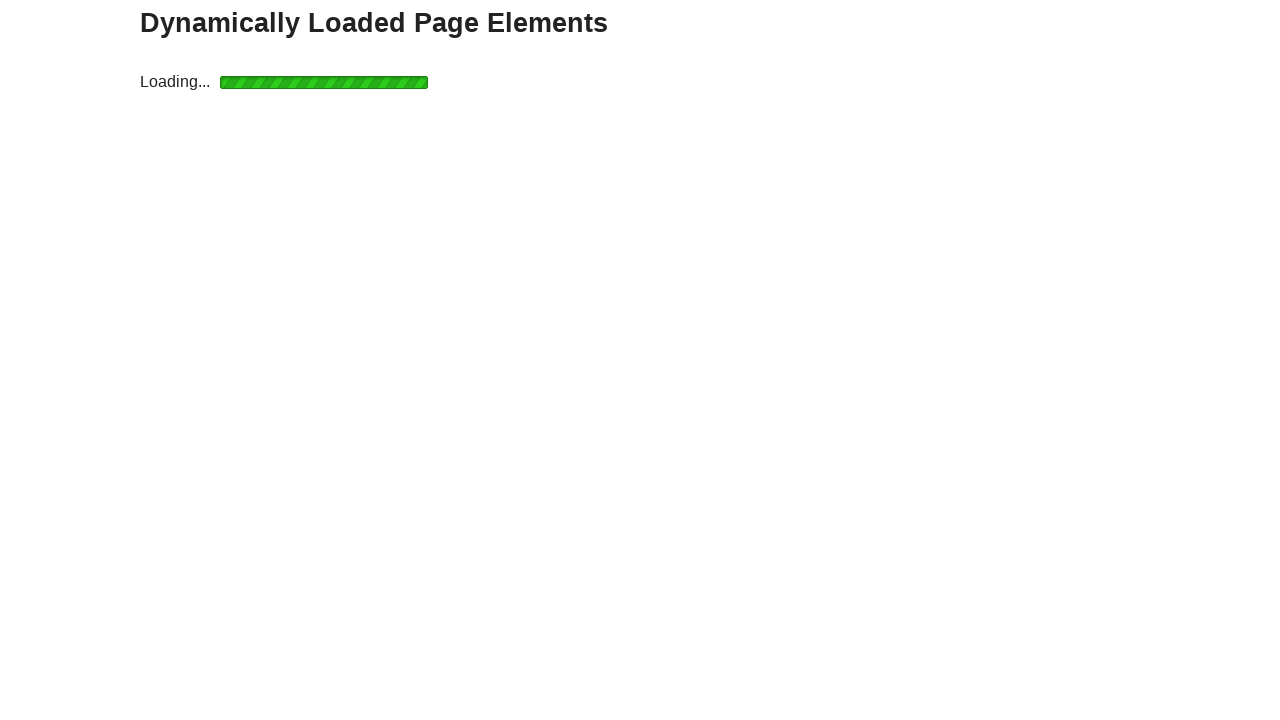

Waited for 'Hello World!' text to become visible
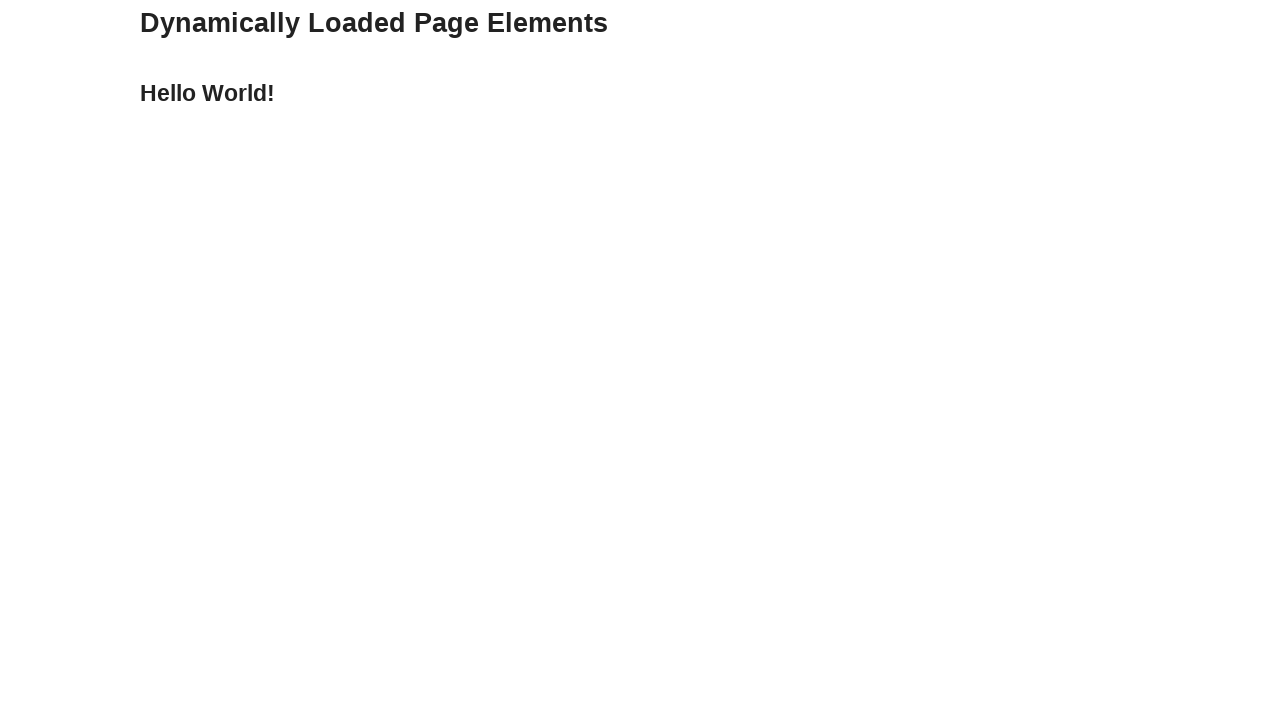

Verified that loaded text content is 'Hello World!'
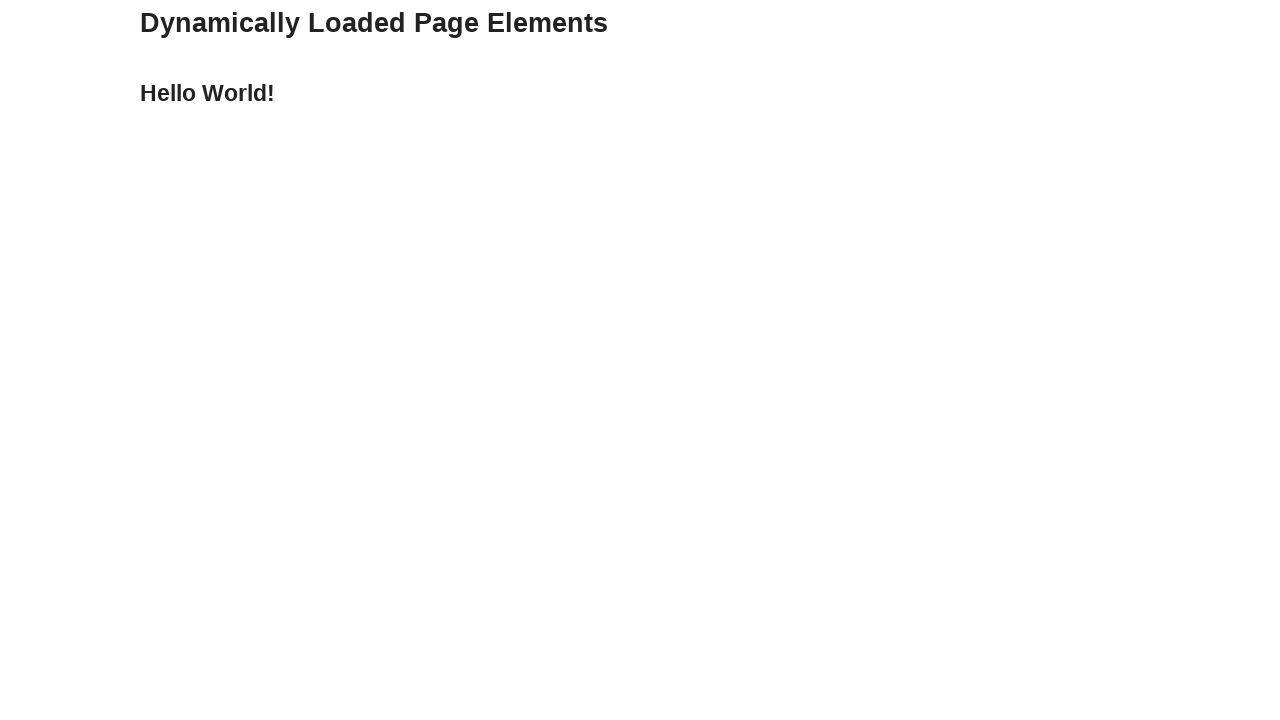

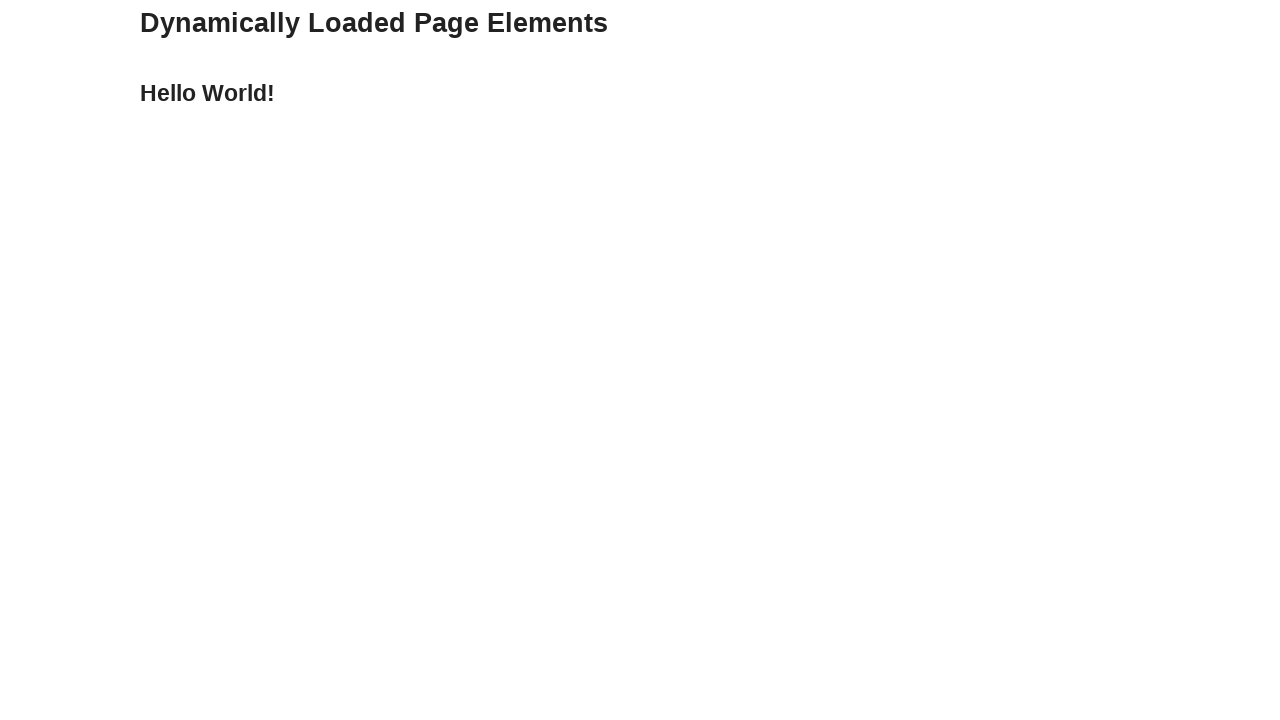